Tests a URL shortening service by entering a YouTube URL, clicking the shorten button, then clicking the generated short link to verify it redirects to the original URL.

Starting URL: https://goo.su/page/sokratit_ssilku_vk?ysclid=lbwgcqr53d162840628

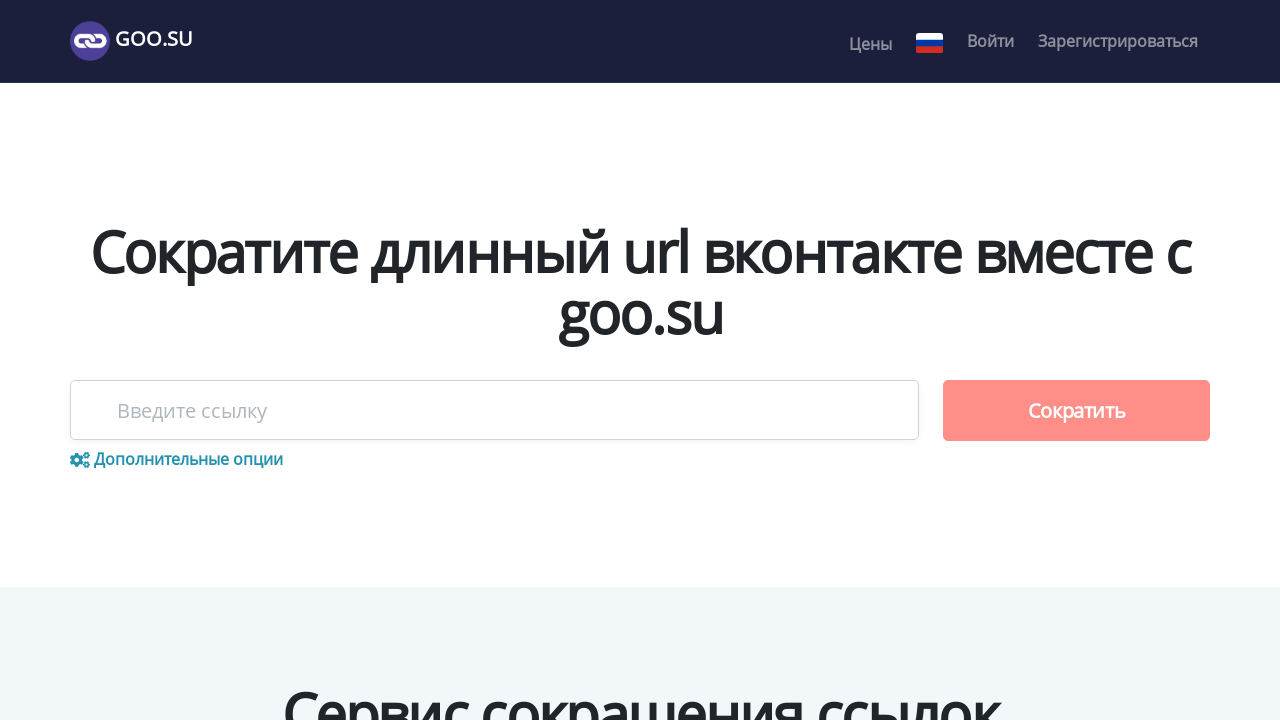

URL input field appeared
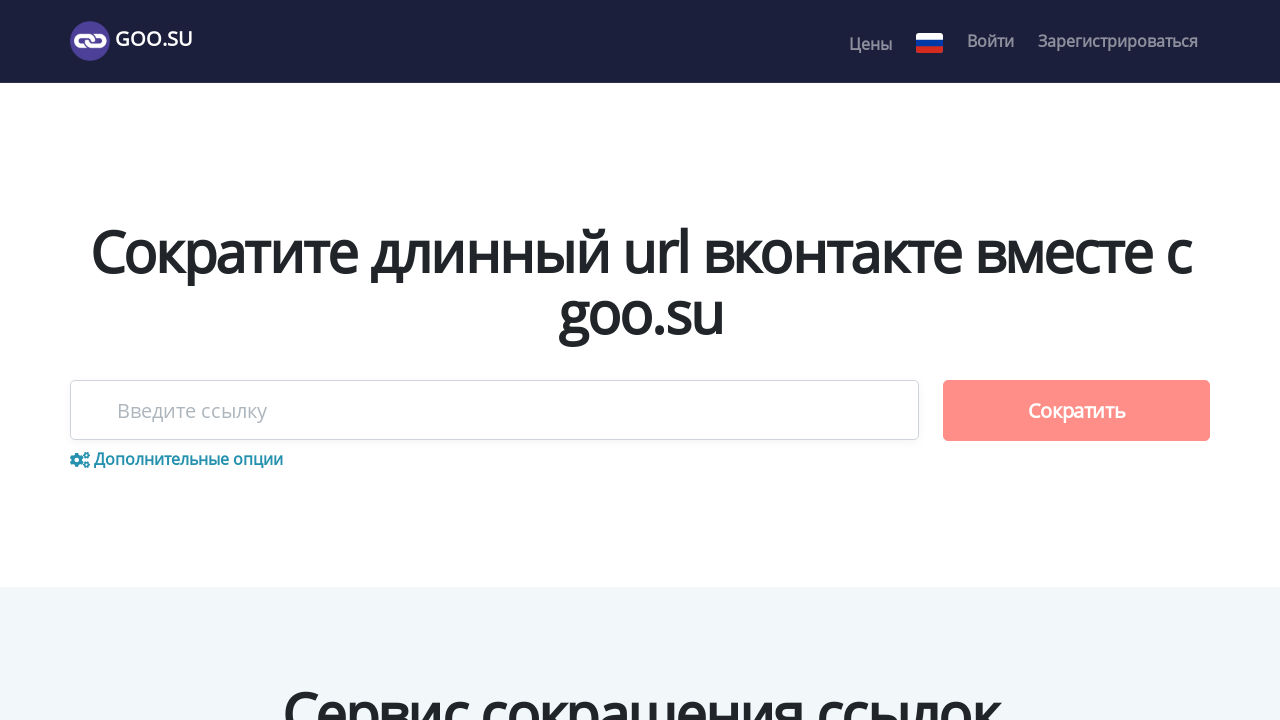

Filled URL input field with YouTube link on #long_url_input
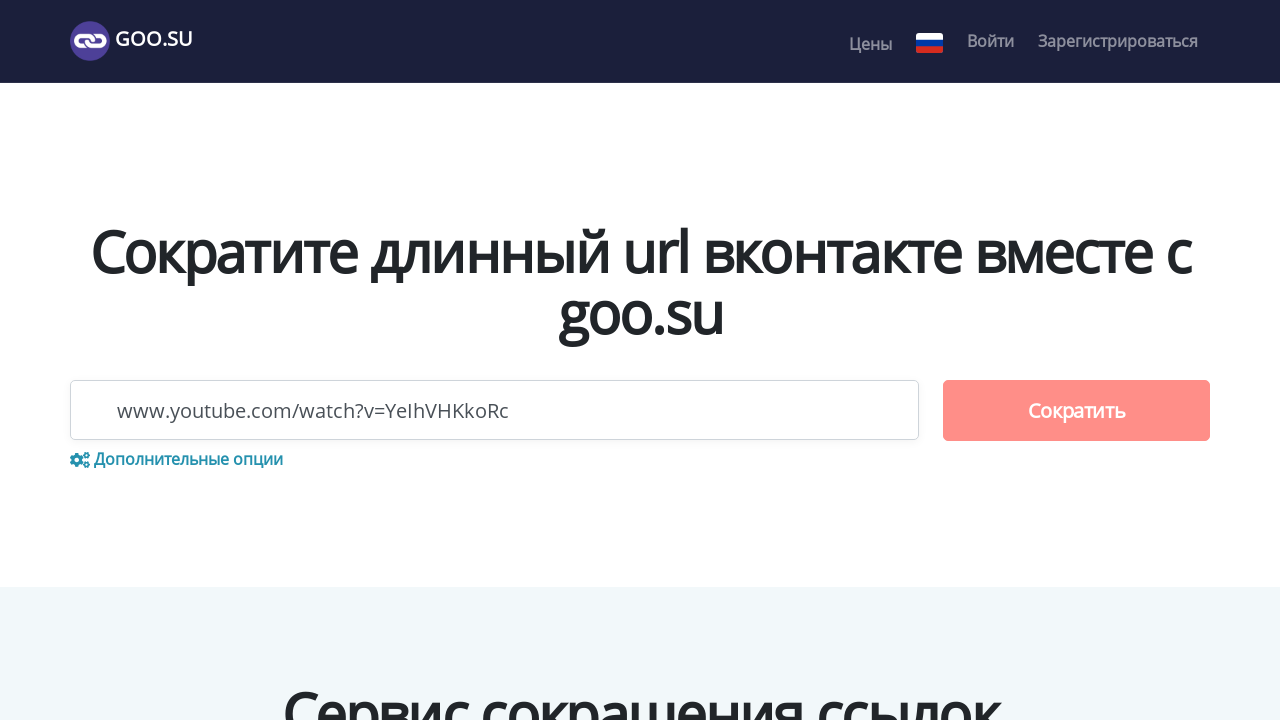

Shorten button appeared
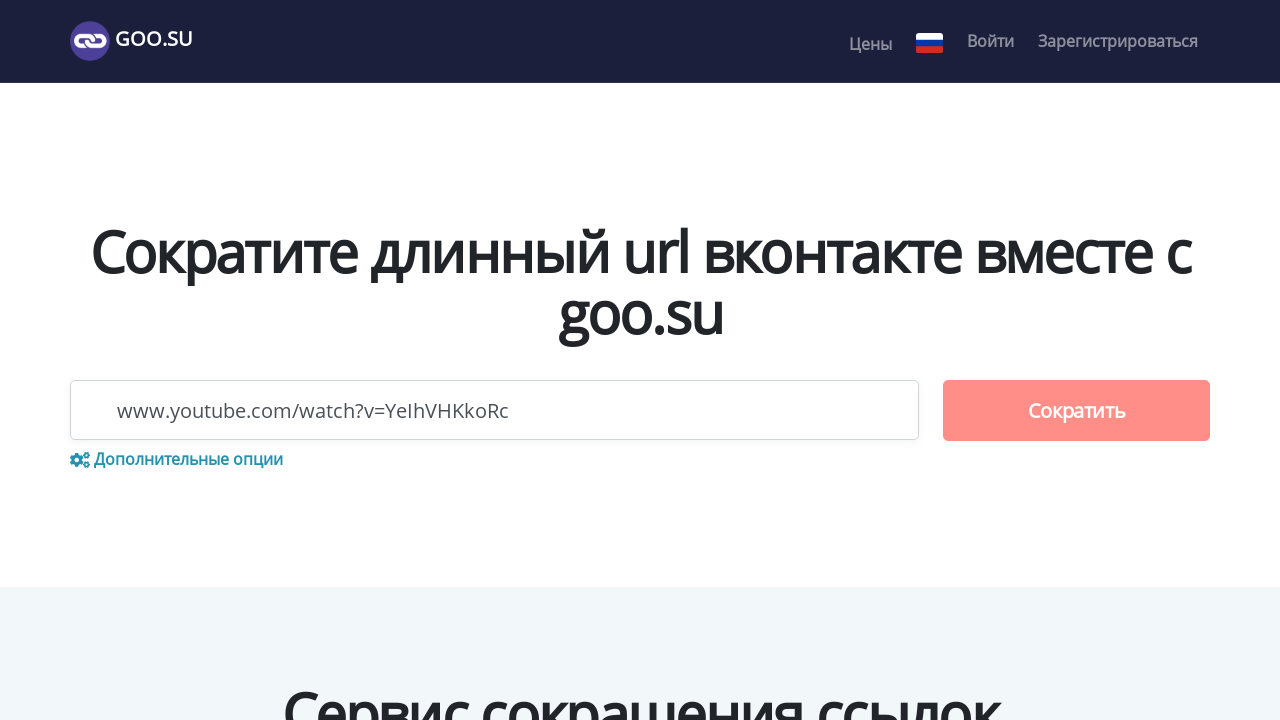

Clicked shorten button to generate short link at (1076, 411) on #shorten-it
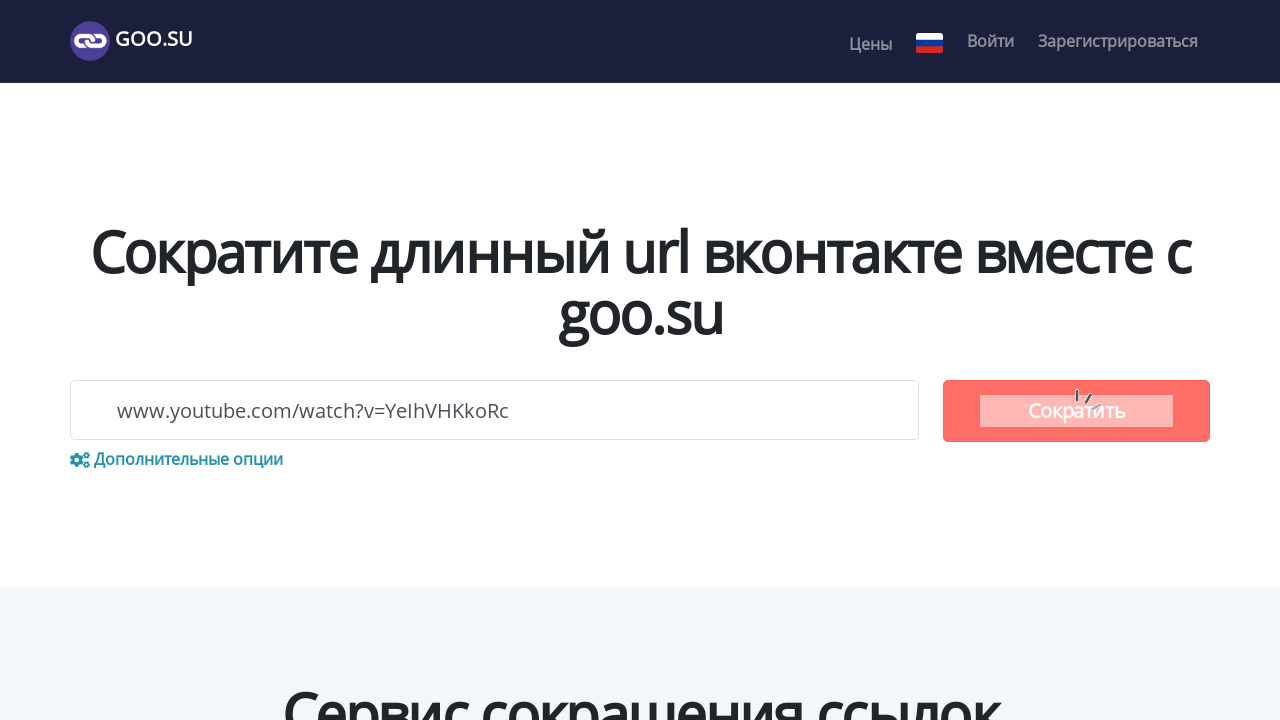

Shortened link appeared in user links
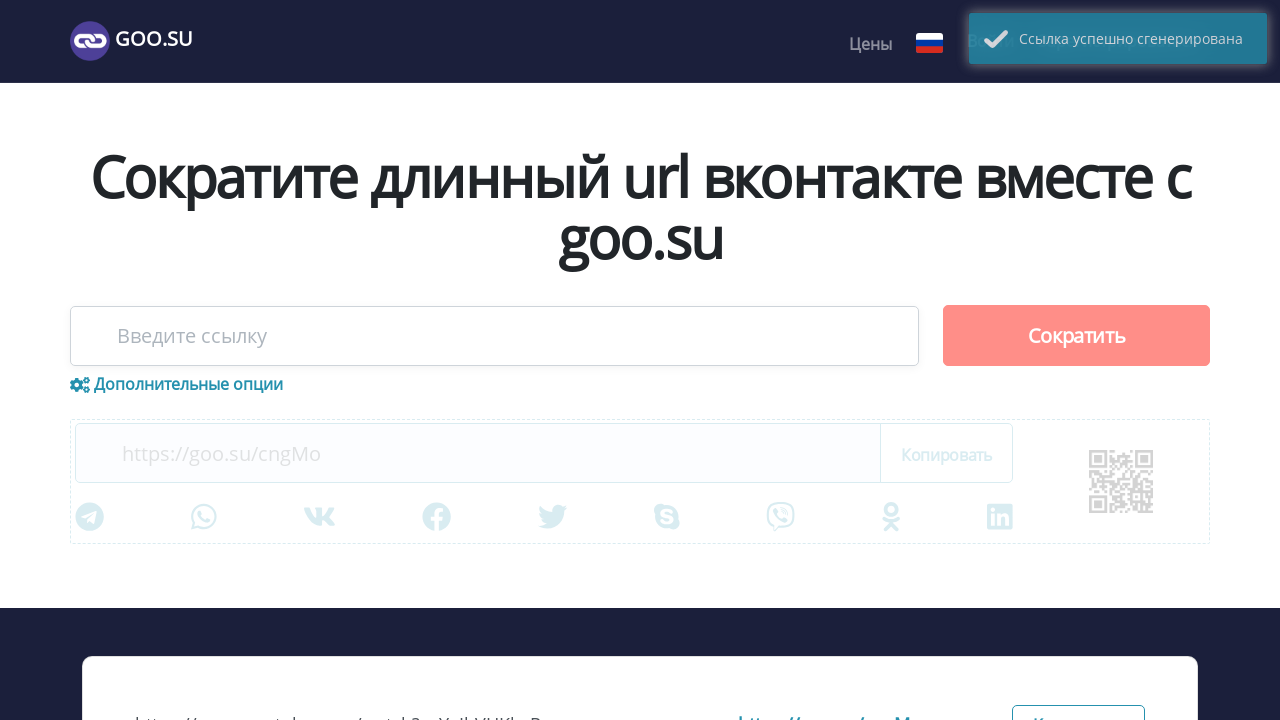

Clicked shortened link to open in new tab at (855, 361) on xpath=//*[@id="user-links"]/div[1]/div/a
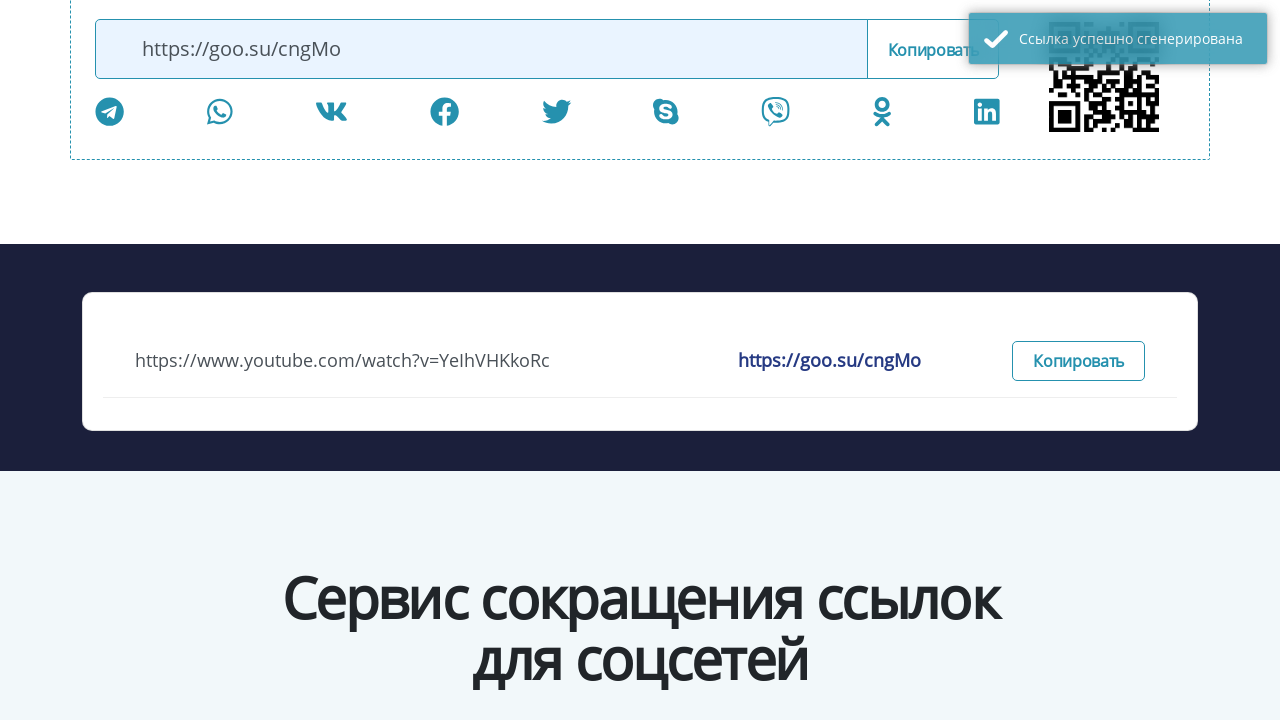

New page loaded after clicking shortened link
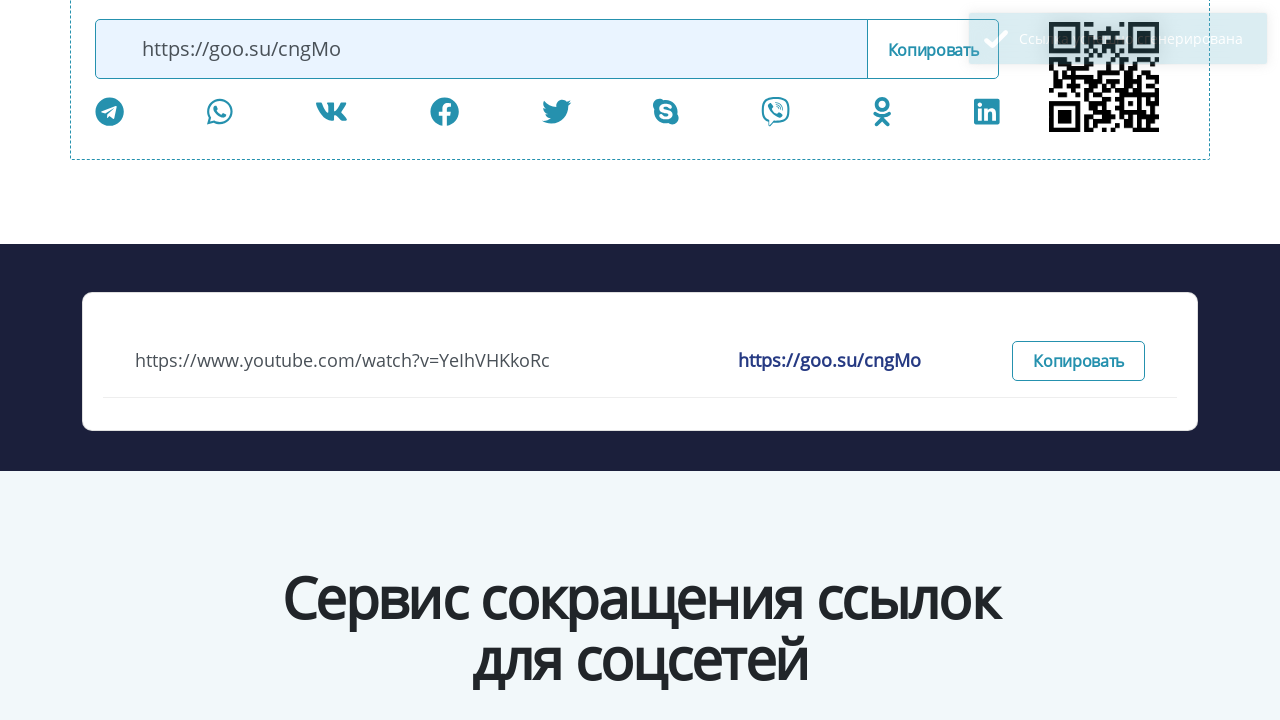

Verified redirect URL matches original YouTube URL: https://www.youtube.com/watch?v=YeIhVHKkoRc
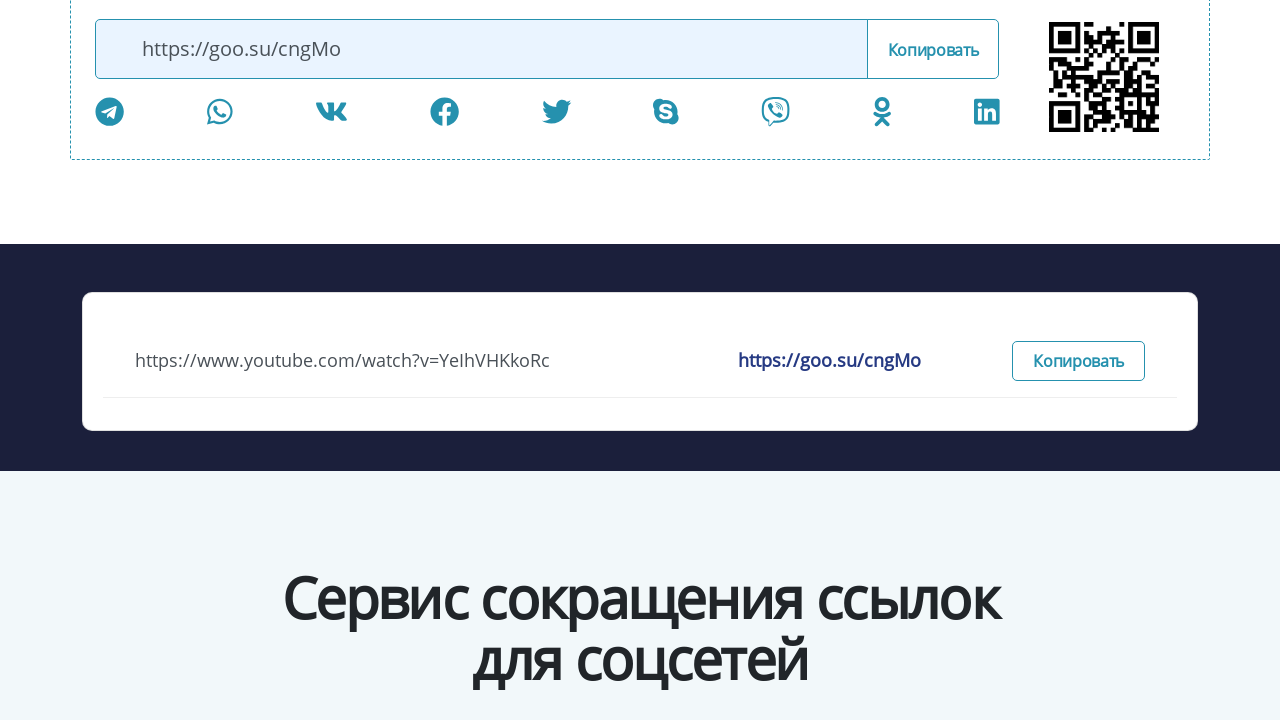

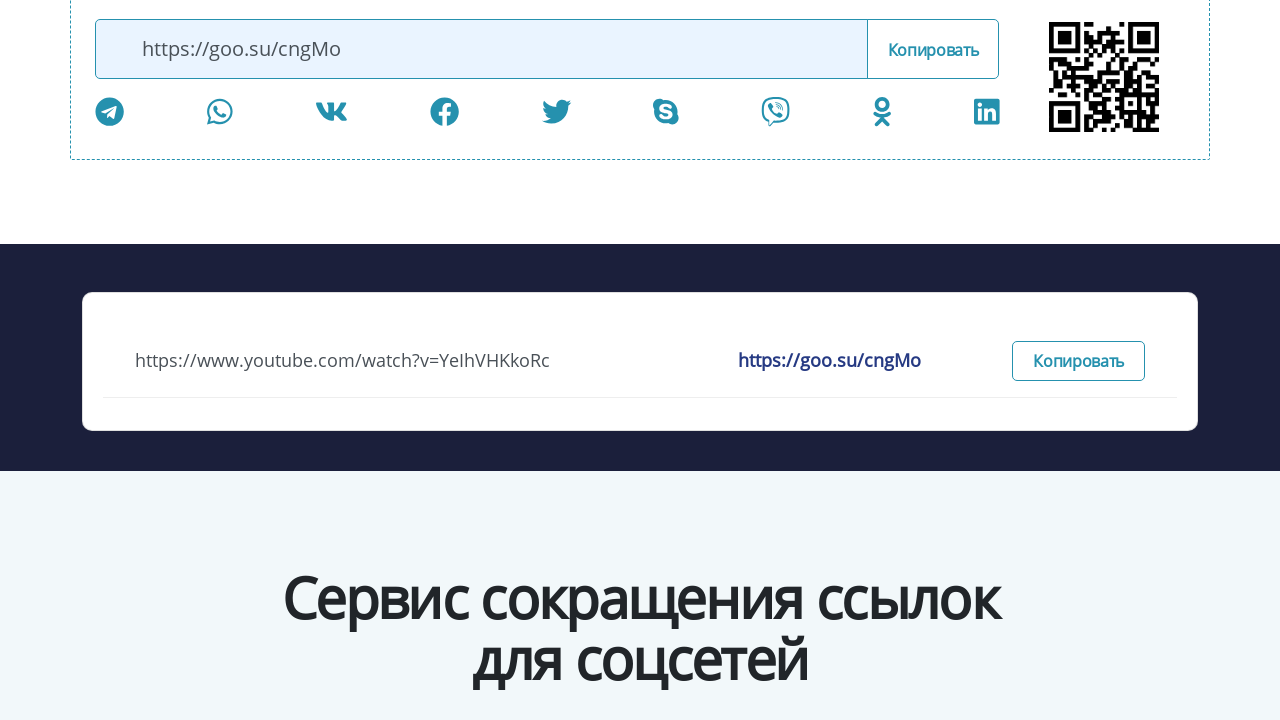